Tests adding specific grocery items (Cucumber, Brocolli, Beetroot) to a shopping cart by finding products by name and clicking their add to cart buttons

Starting URL: https://rahulshettyacademy.com/seleniumPractise/

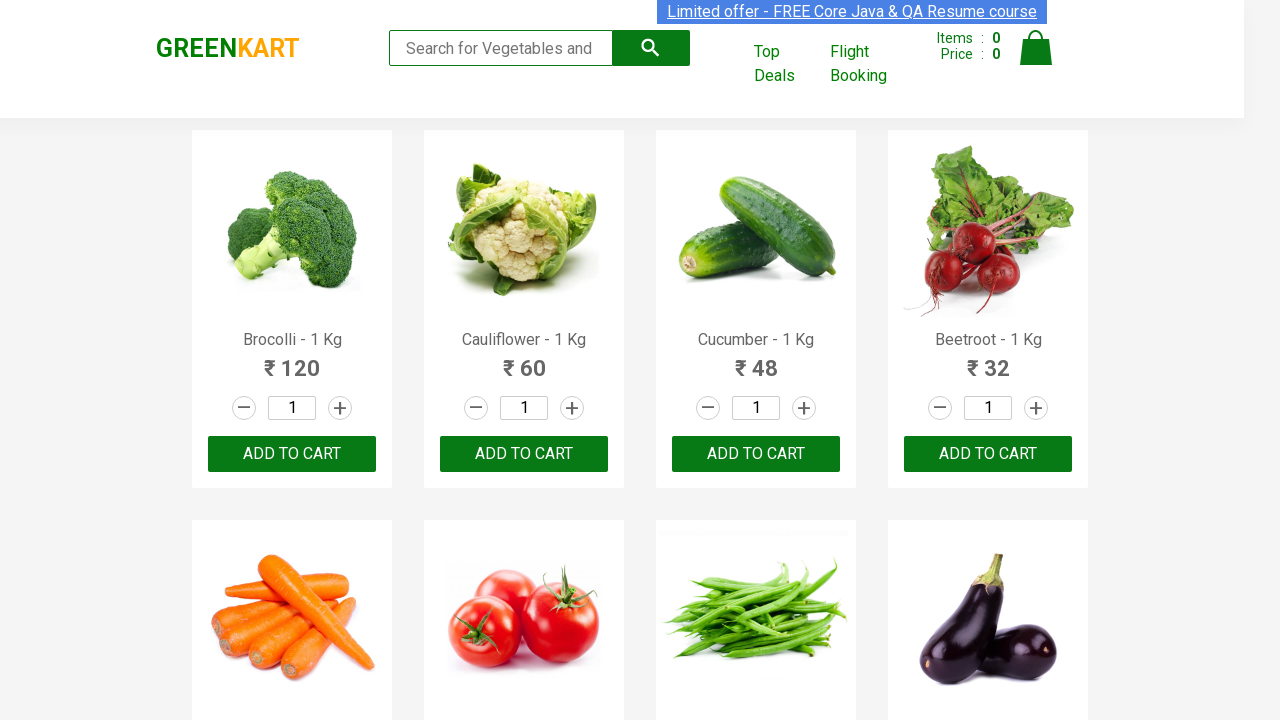

Waited for product names to load on the page
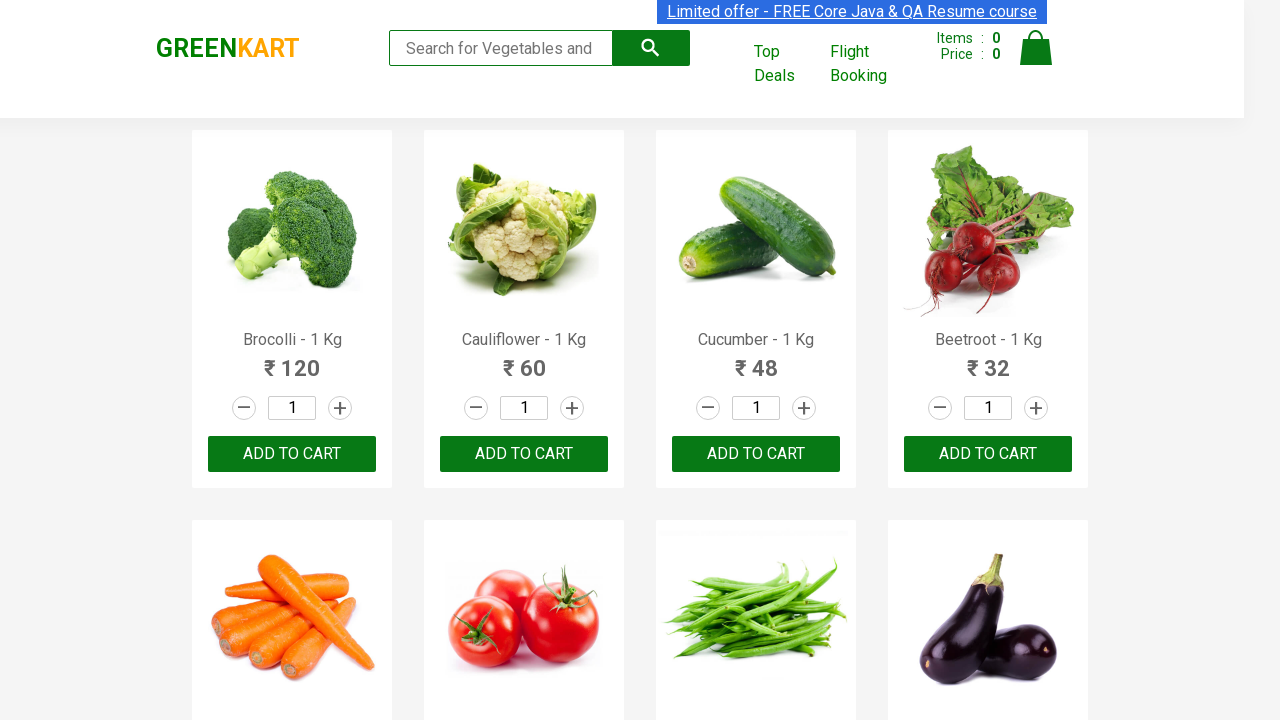

Retrieved all product name elements from the page
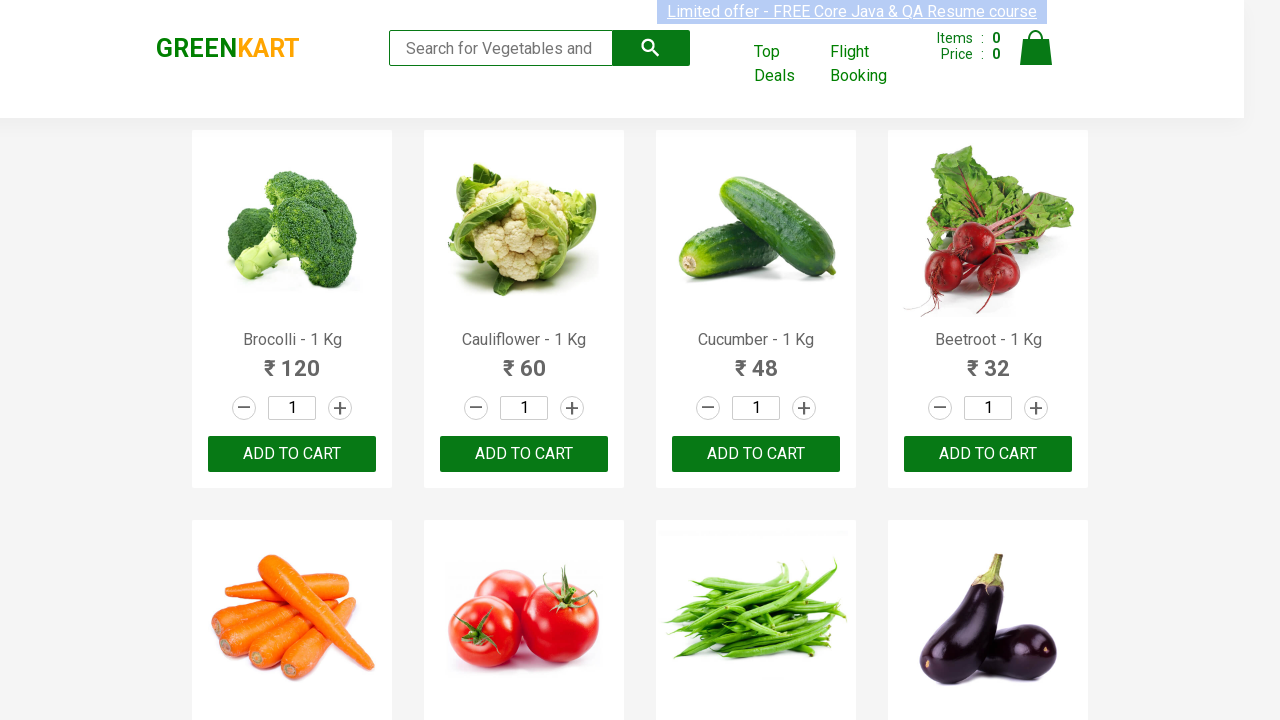

Added 'Brocolli' to cart (1 of 3 items) at (292, 454) on xpath=//div[@class='product-action']/button >> nth=0
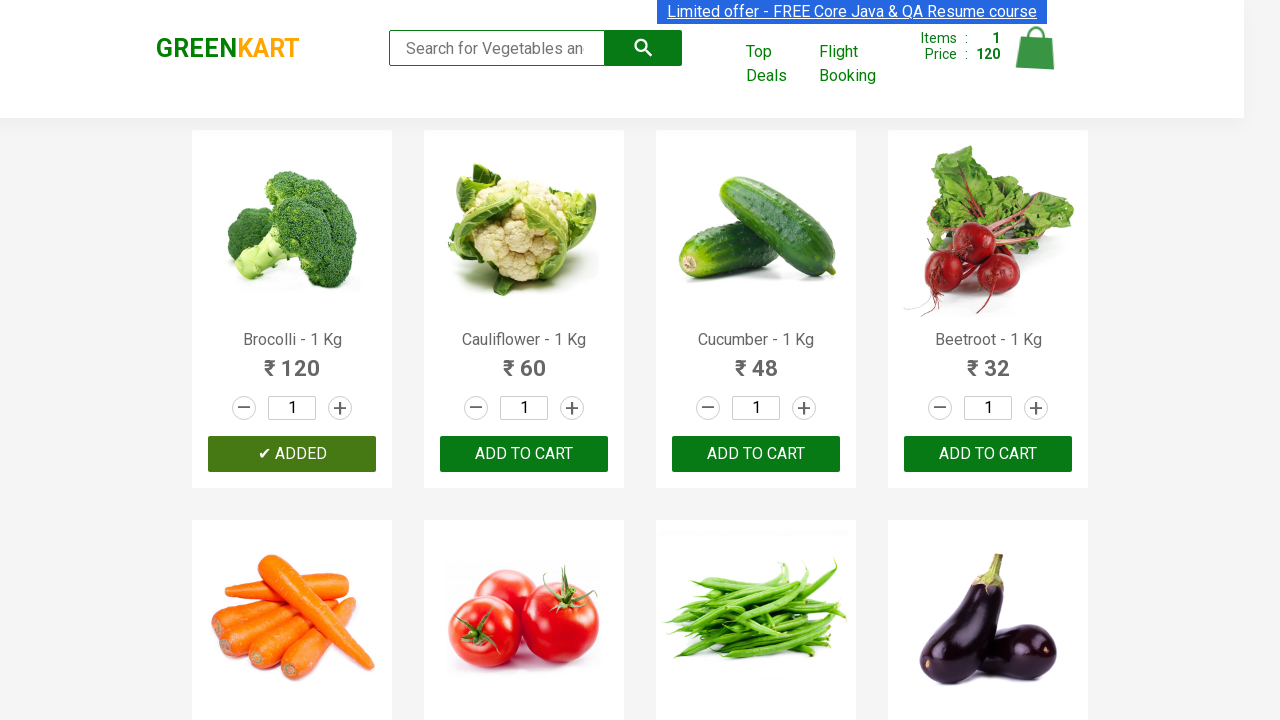

Added 'Cucumber' to cart (2 of 3 items) at (756, 454) on xpath=//div[@class='product-action']/button >> nth=2
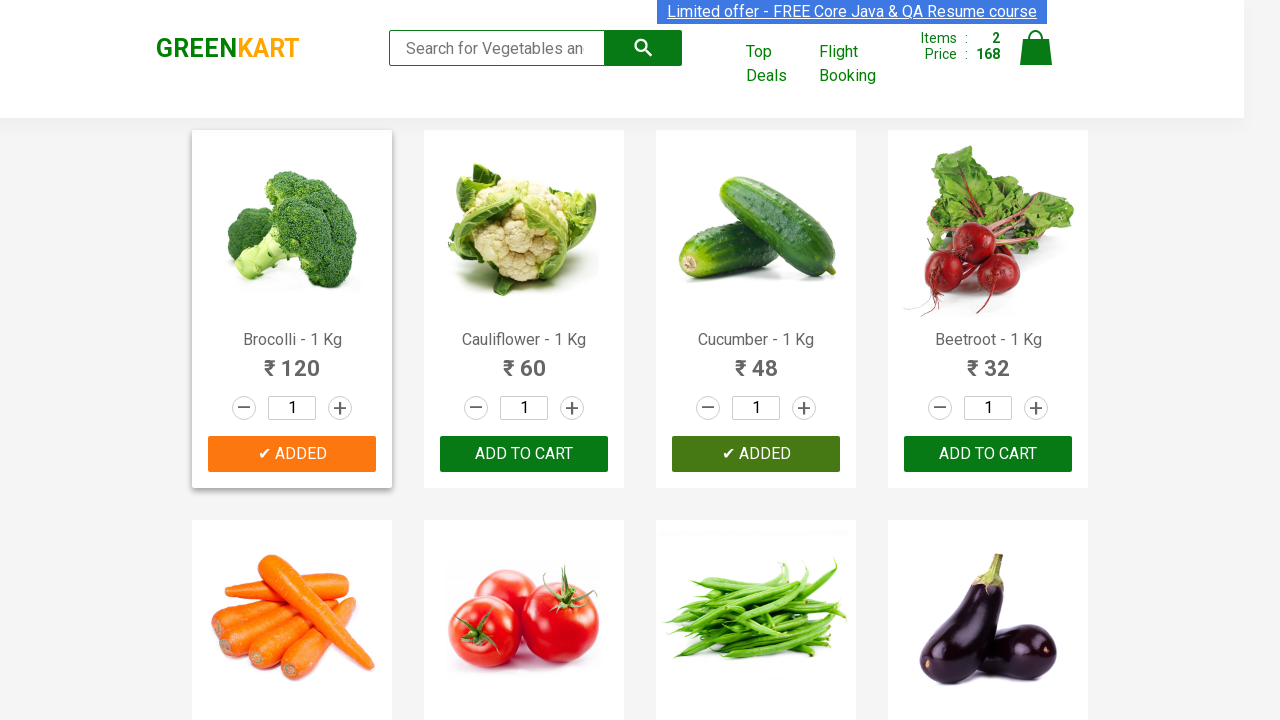

Added 'Beetroot' to cart (3 of 3 items) at (988, 454) on xpath=//div[@class='product-action']/button >> nth=3
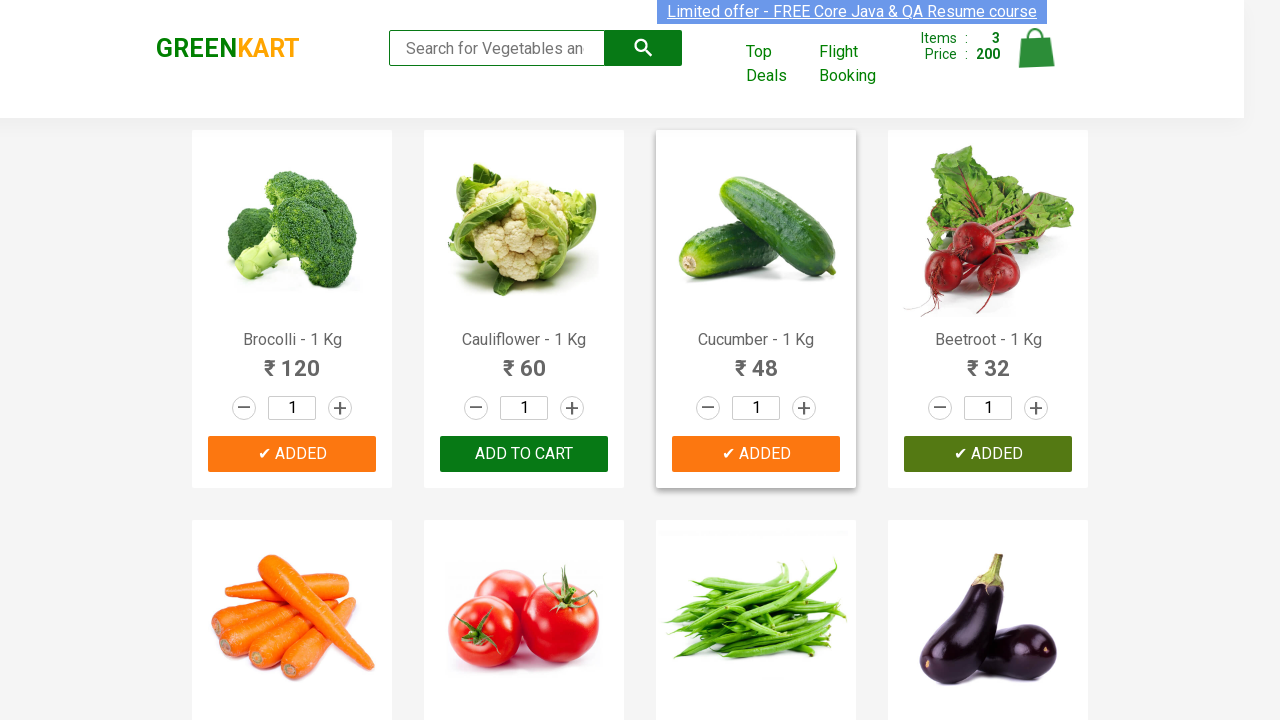

Successfully added all 3 required items (Cucumber, Brocolli, Beetroot) to cart
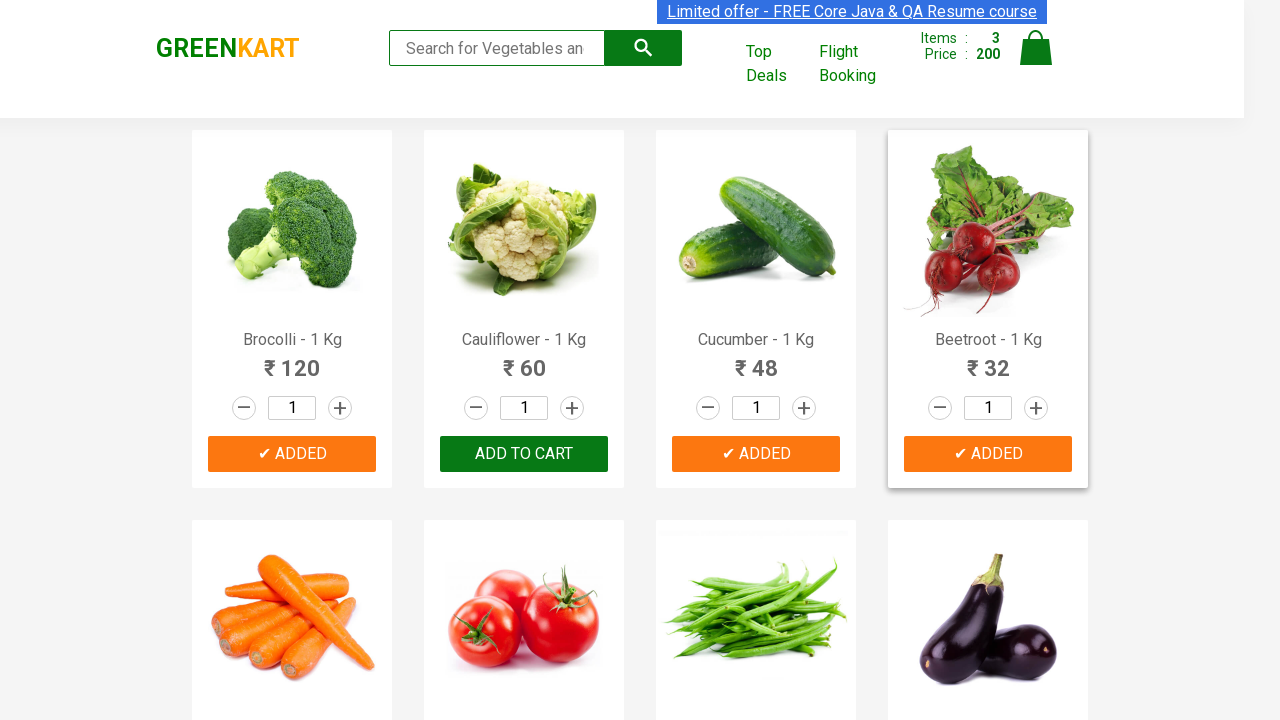

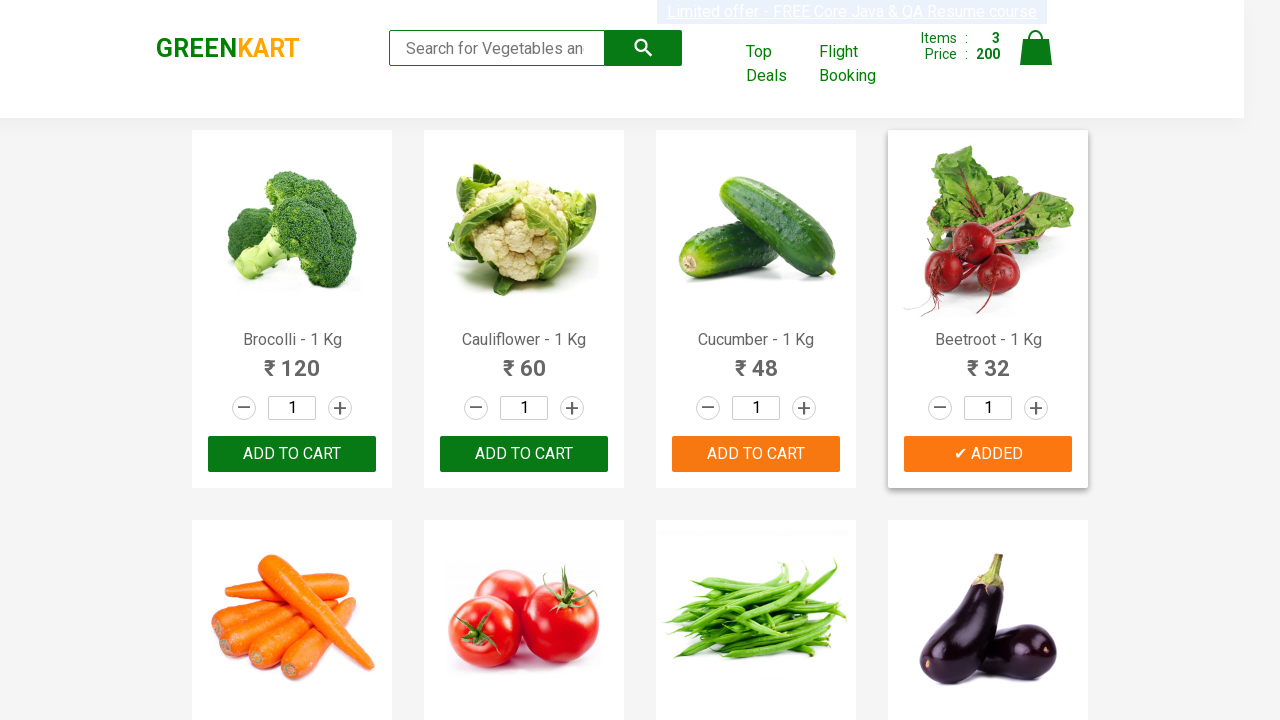